Tests editing a todo item by double-clicking, modifying the text, and pressing Enter

Starting URL: https://demo.playwright.dev/todomvc

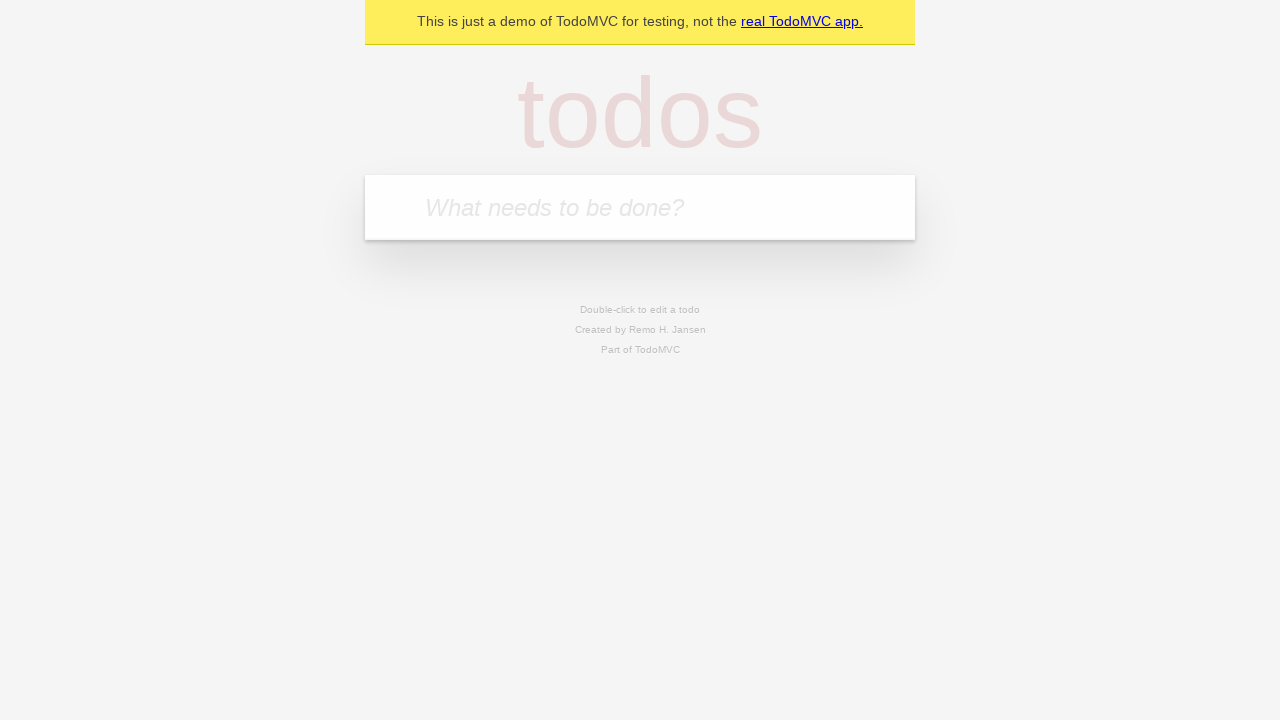

Filled new todo field with 'buy some cheese' on internal:attr=[placeholder="What needs to be done?"i]
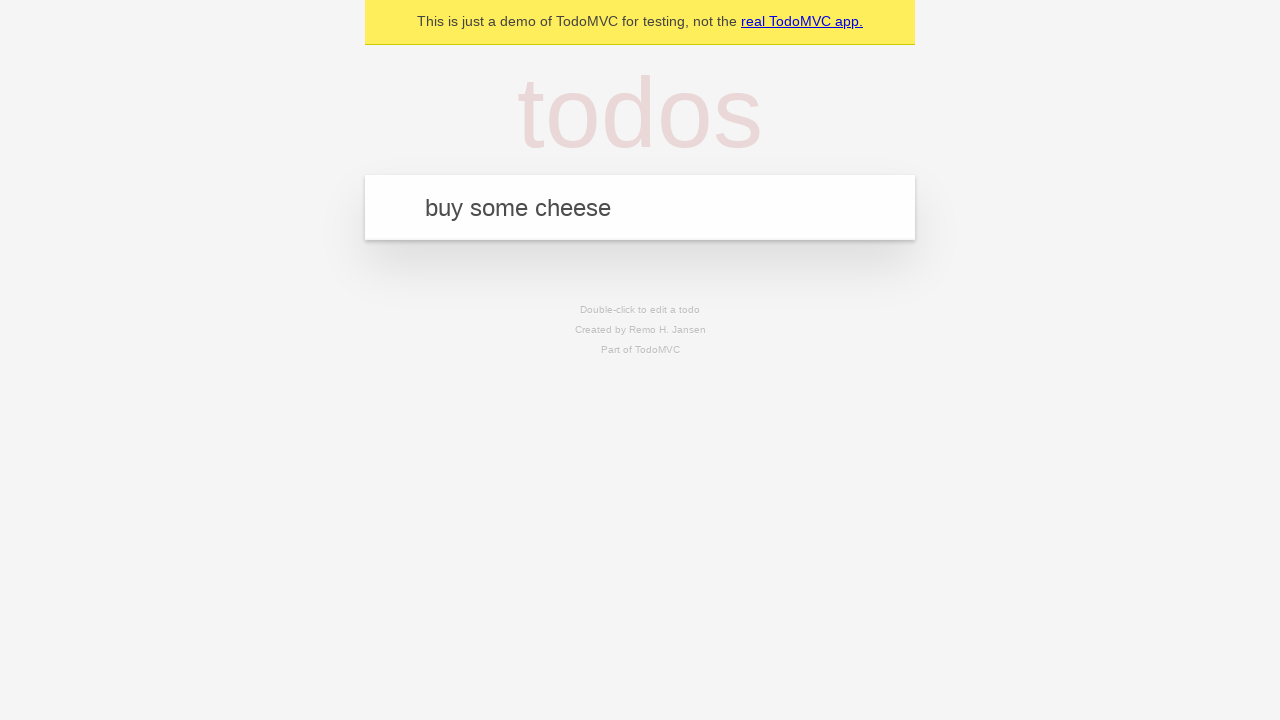

Pressed Enter to create todo 'buy some cheese' on internal:attr=[placeholder="What needs to be done?"i]
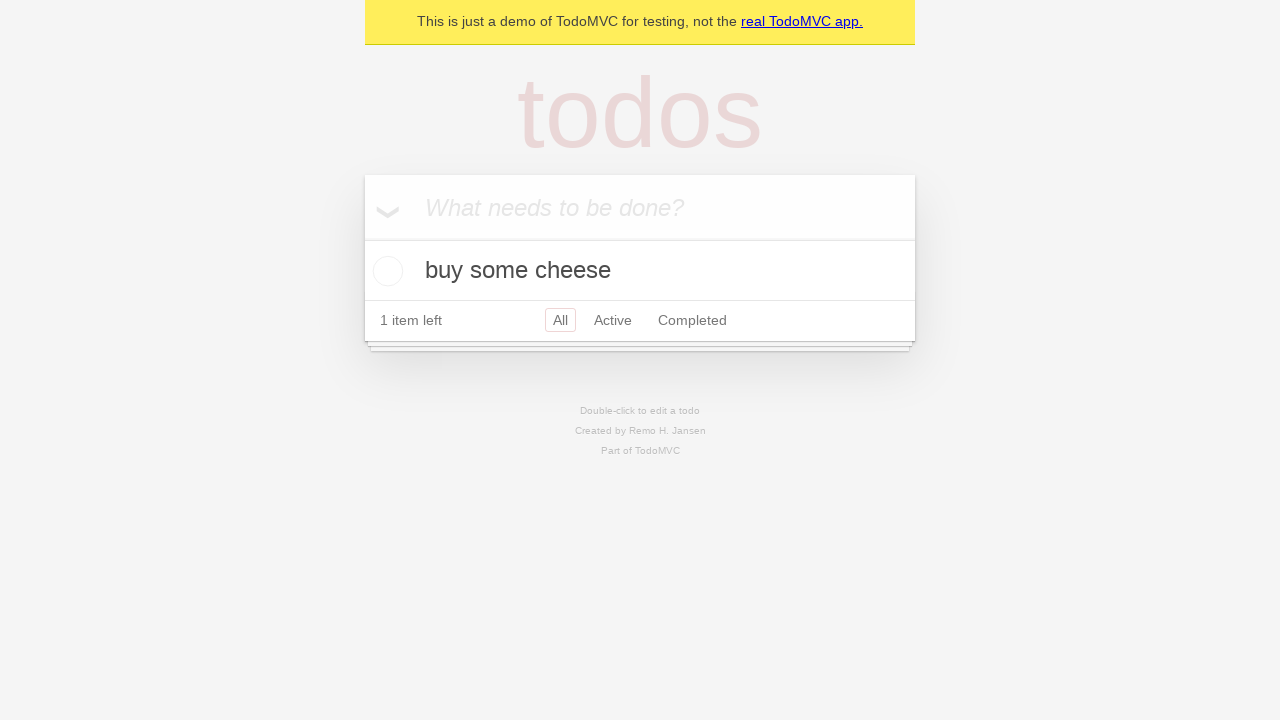

Filled new todo field with 'feed the cat' on internal:attr=[placeholder="What needs to be done?"i]
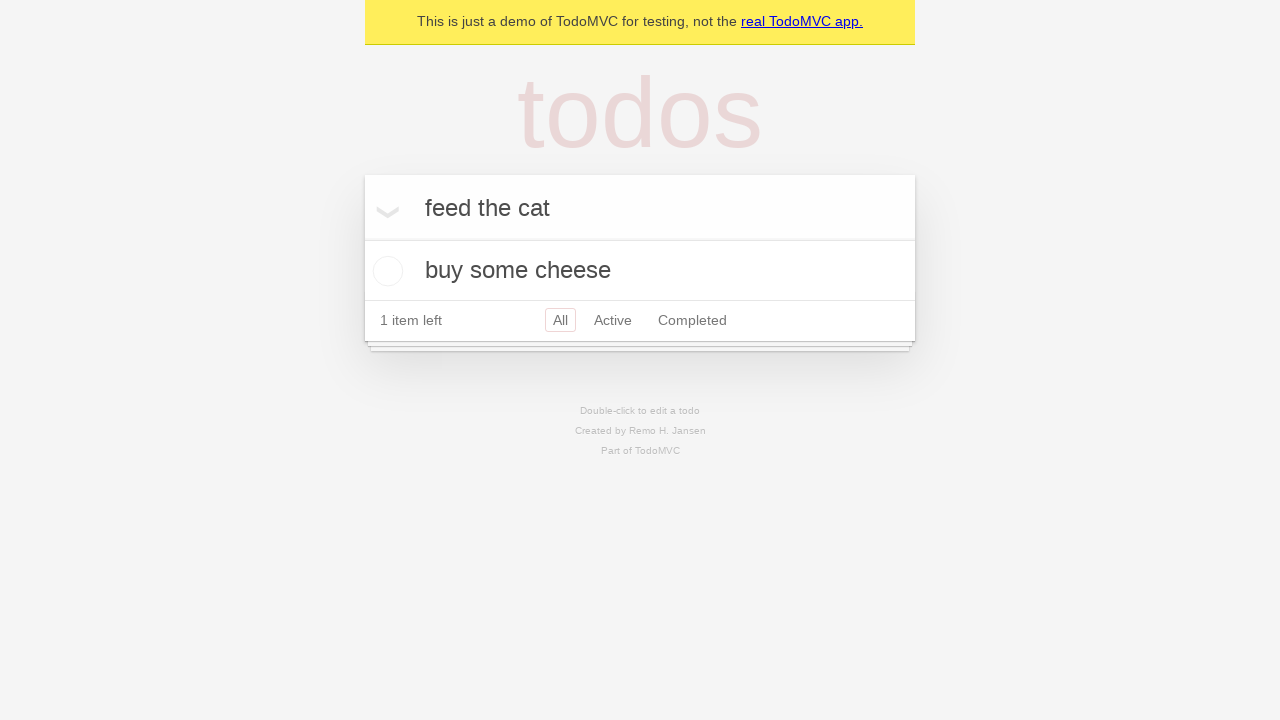

Pressed Enter to create todo 'feed the cat' on internal:attr=[placeholder="What needs to be done?"i]
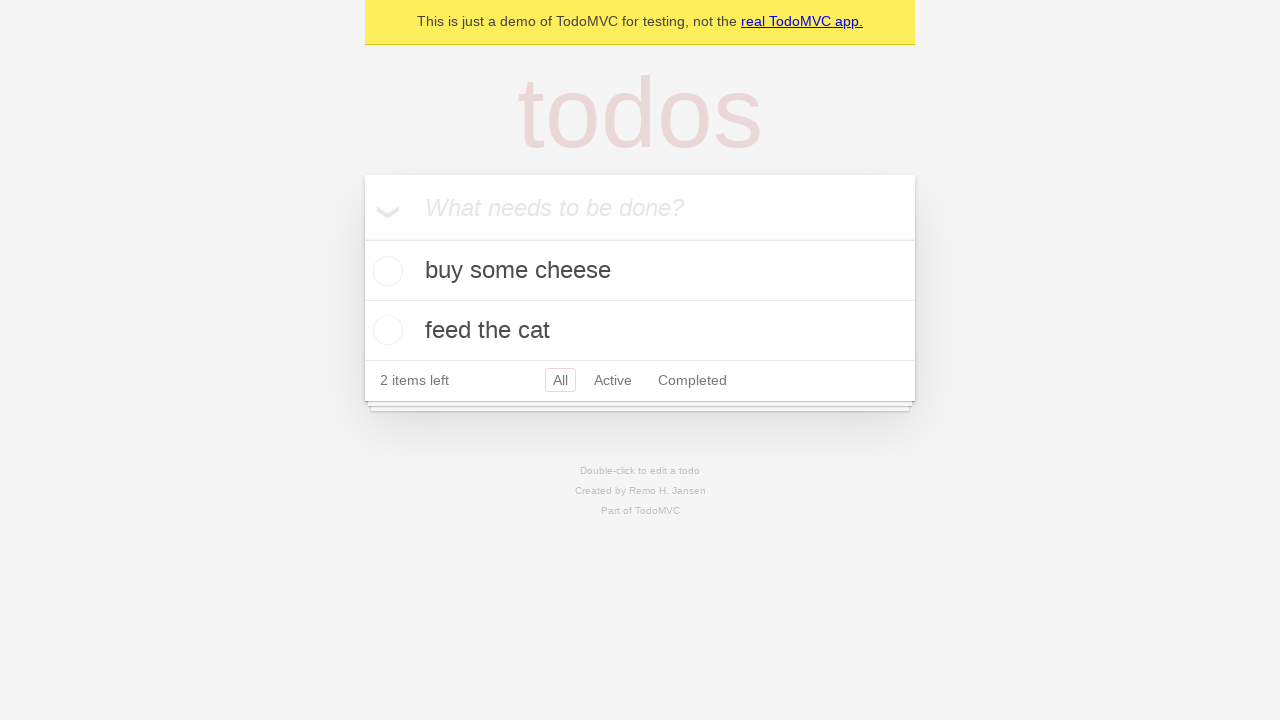

Filled new todo field with 'book a doctors appointment' on internal:attr=[placeholder="What needs to be done?"i]
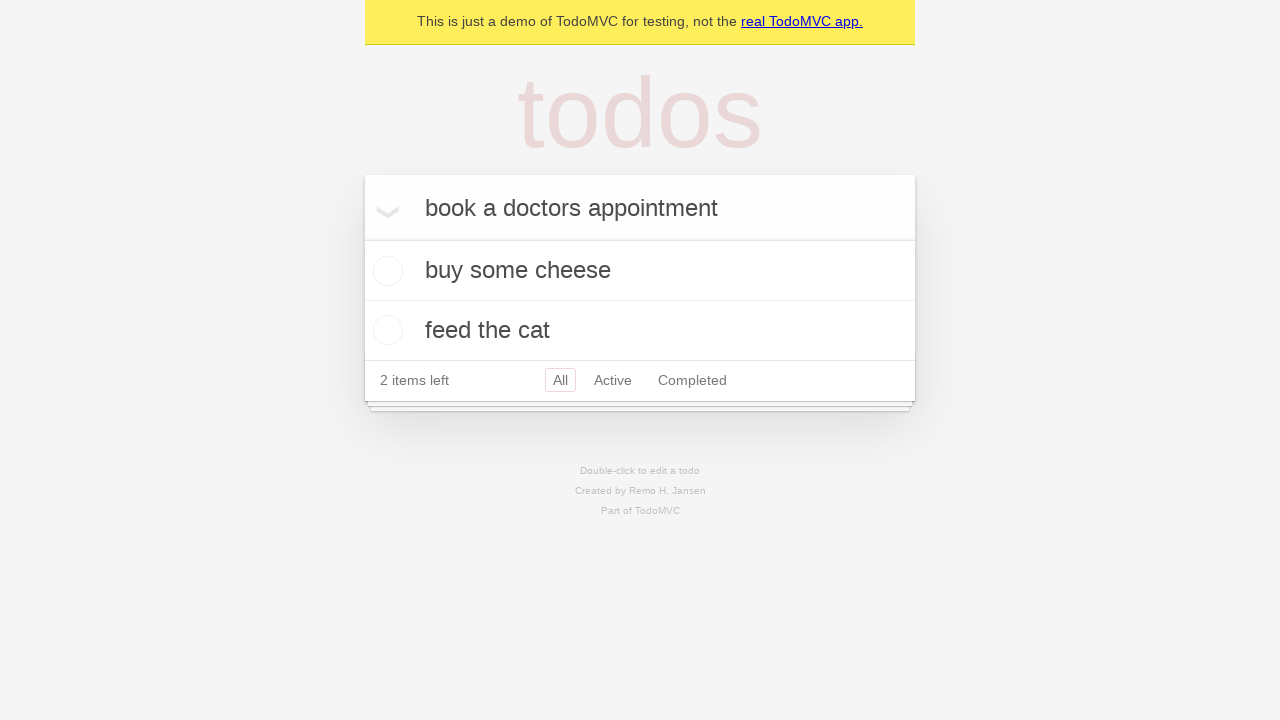

Pressed Enter to create todo 'book a doctors appointment' on internal:attr=[placeholder="What needs to be done?"i]
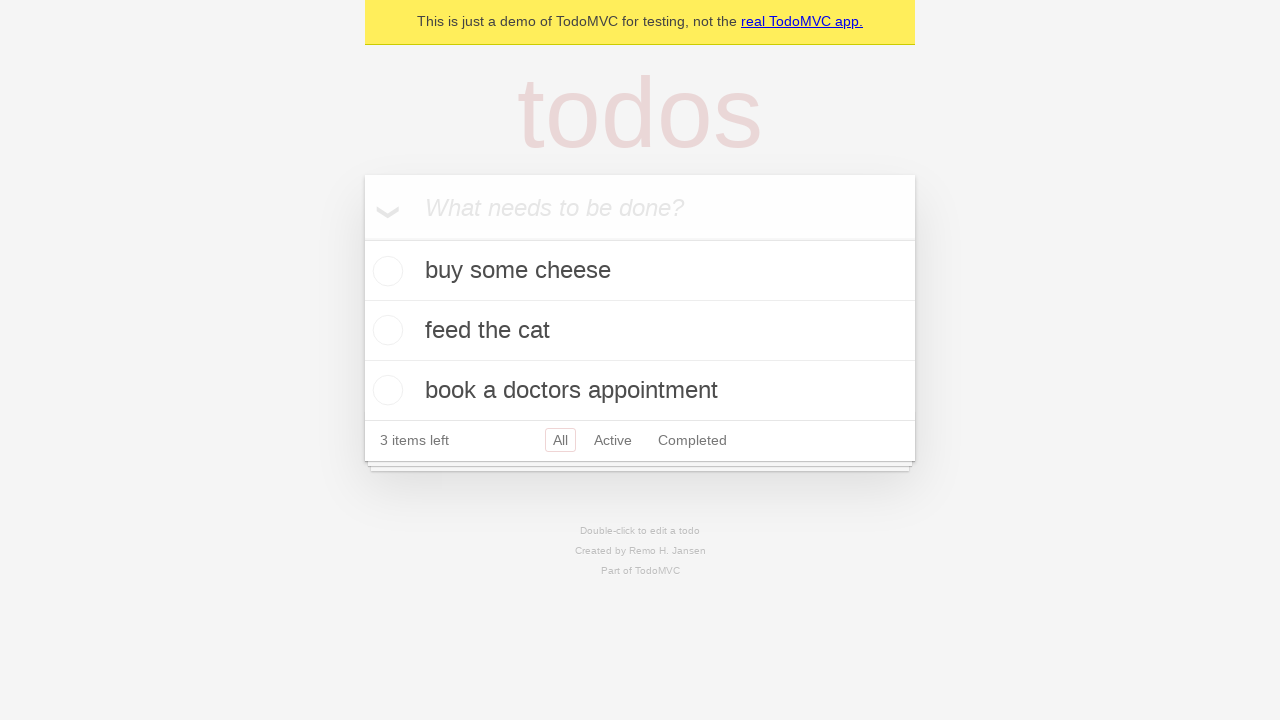

Double-clicked second todo item to enter edit mode at (640, 331) on [data-testid='todo-item'] >> nth=1
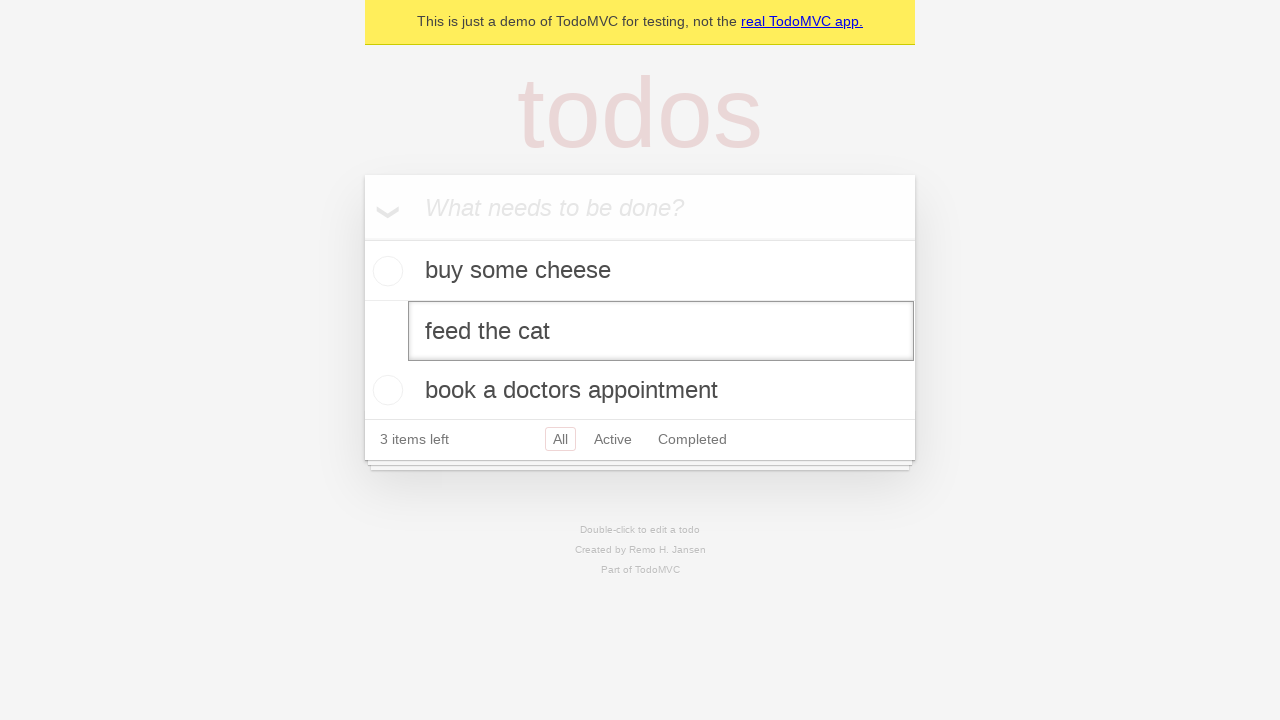

Filled edit textbox with 'buy some sausages' on [data-testid='todo-item'] >> nth=1 >> internal:role=textbox[name="Edit"i]
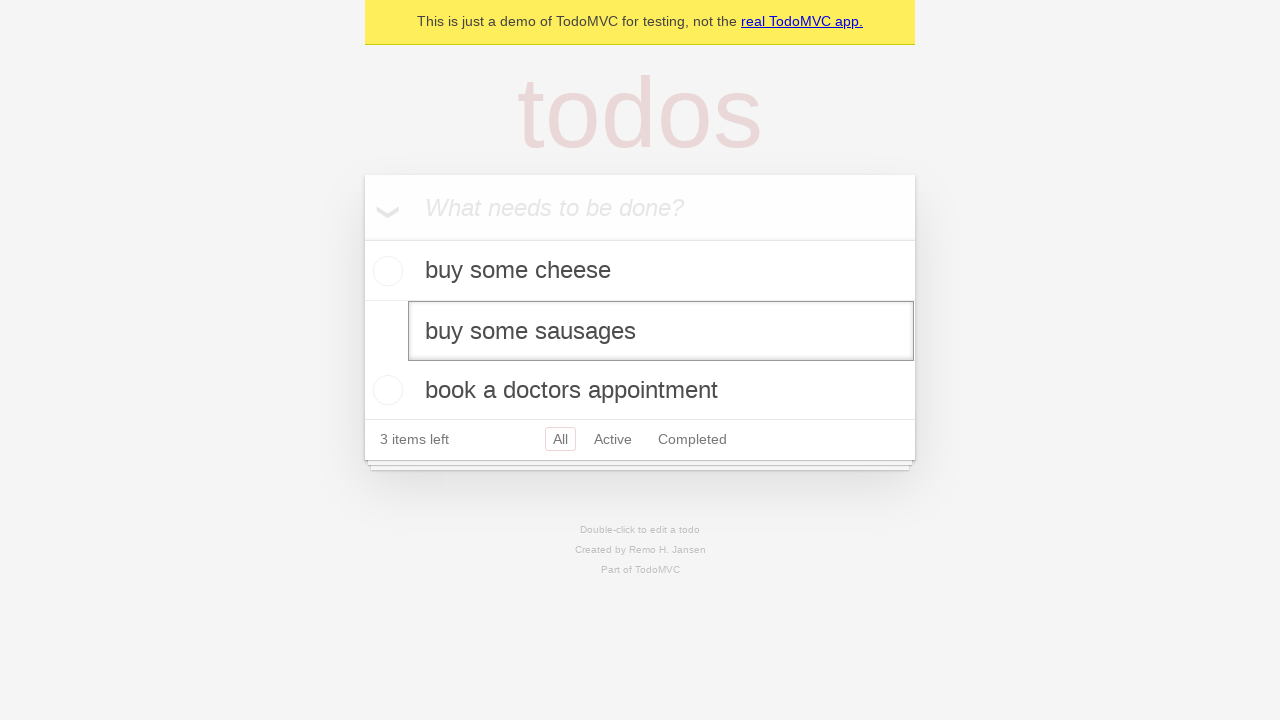

Pressed Enter to save edited todo item on [data-testid='todo-item'] >> nth=1 >> internal:role=textbox[name="Edit"i]
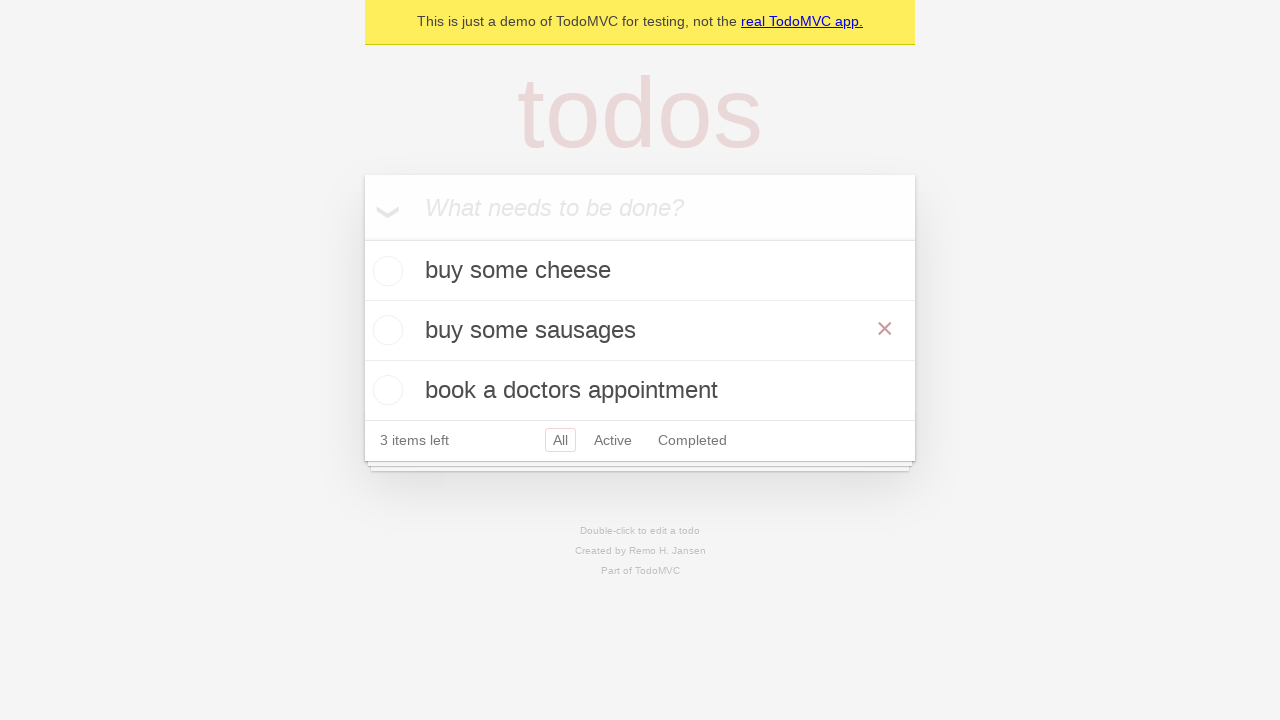

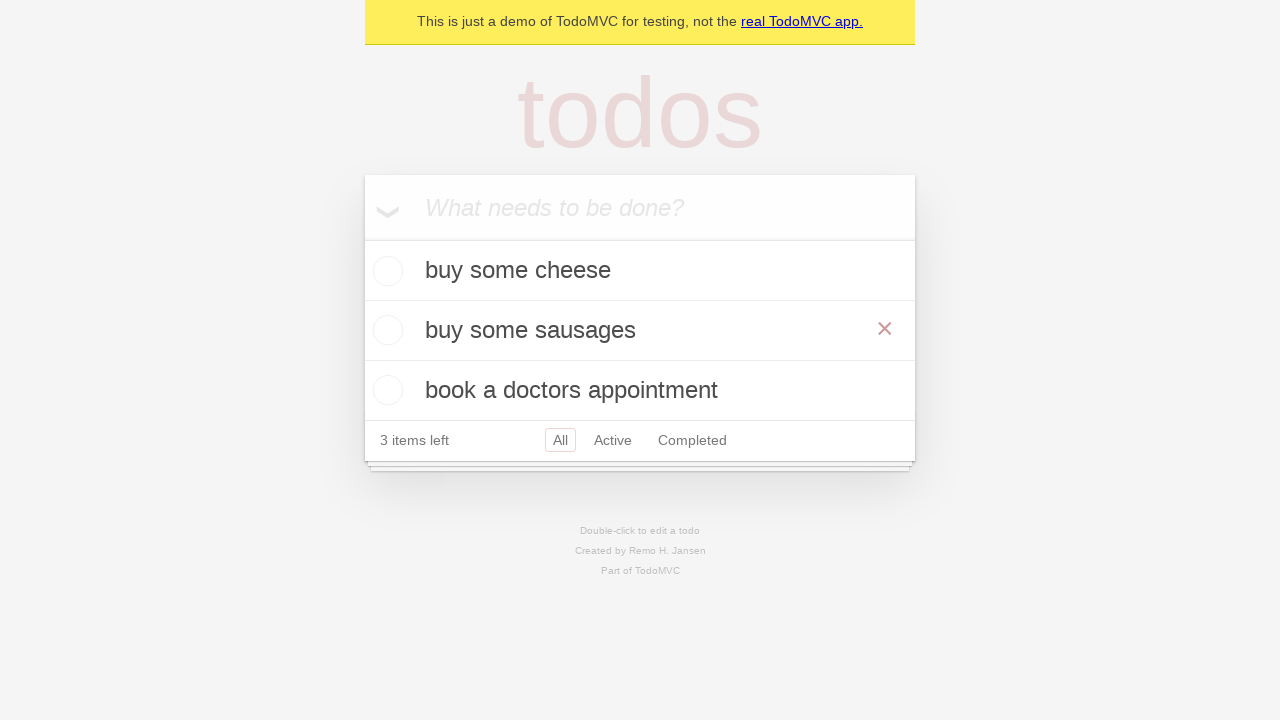